Tests the search functionality on Python.org by entering a search query and submitting the form using the Enter key

Starting URL: https://www.python.org

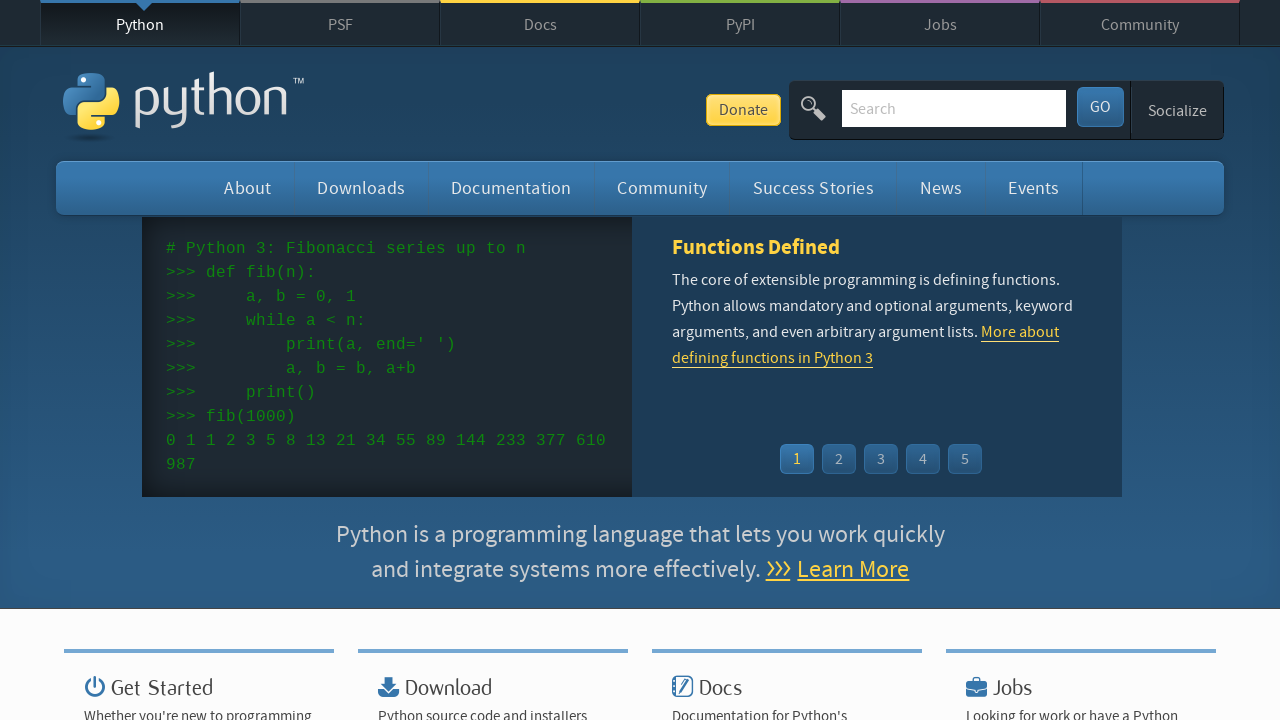

Filled search box with 'getting started with python' on input[name='q']
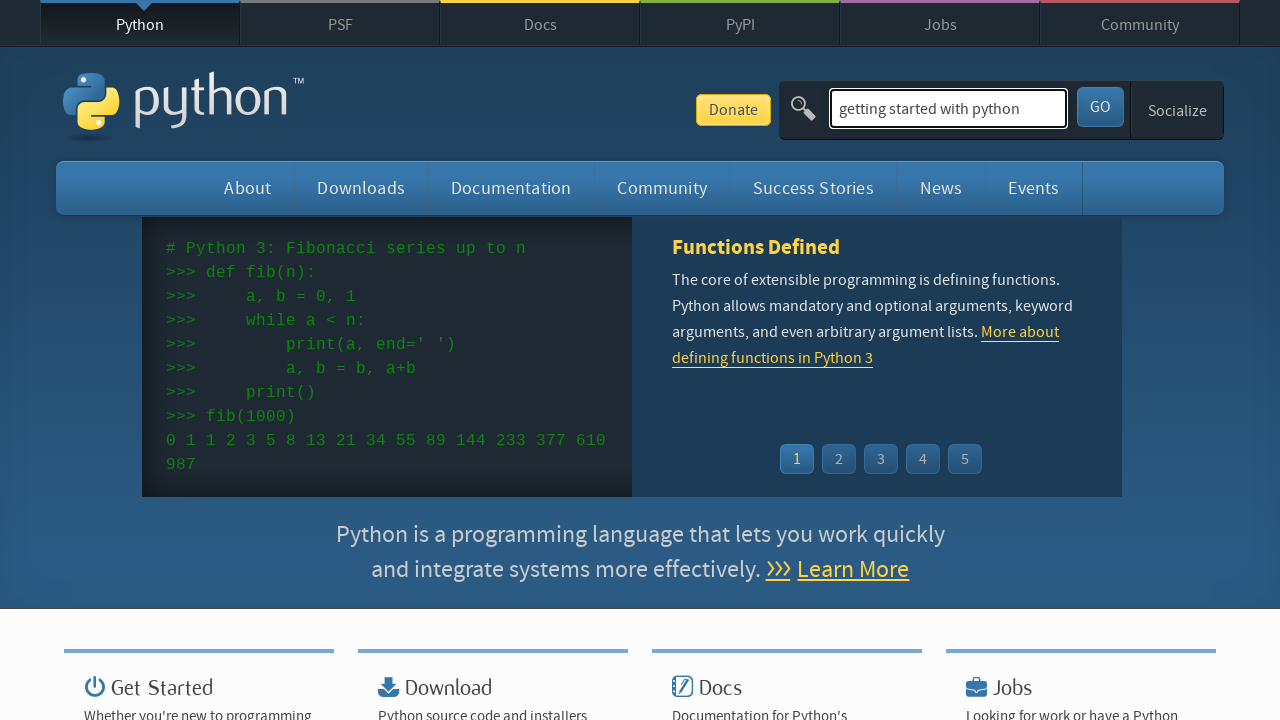

Pressed Enter to submit search form on input[name='q']
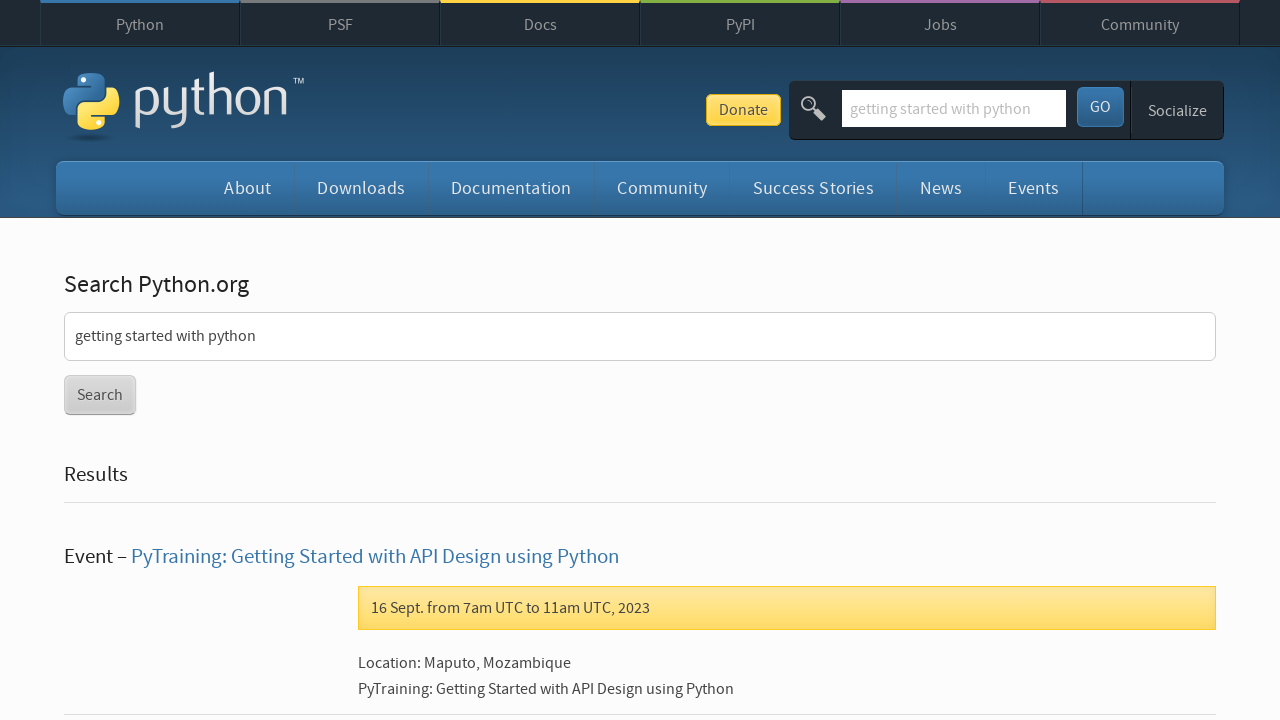

Search results page loaded
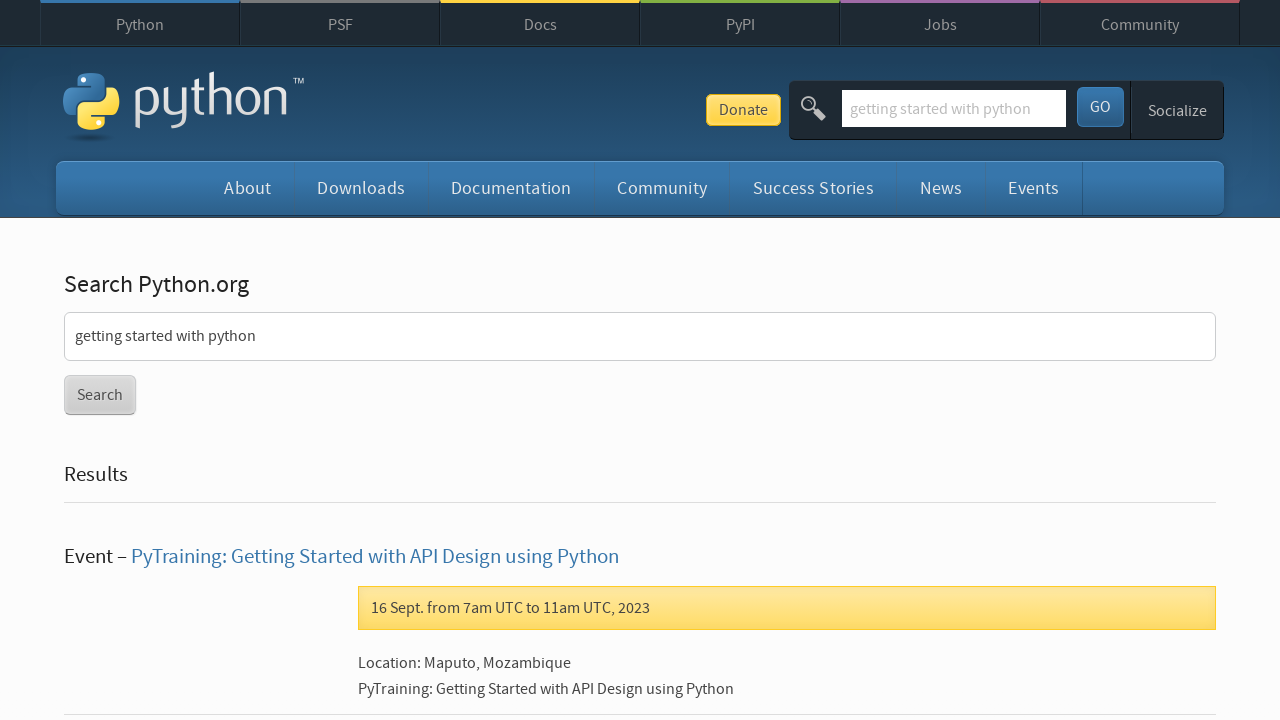

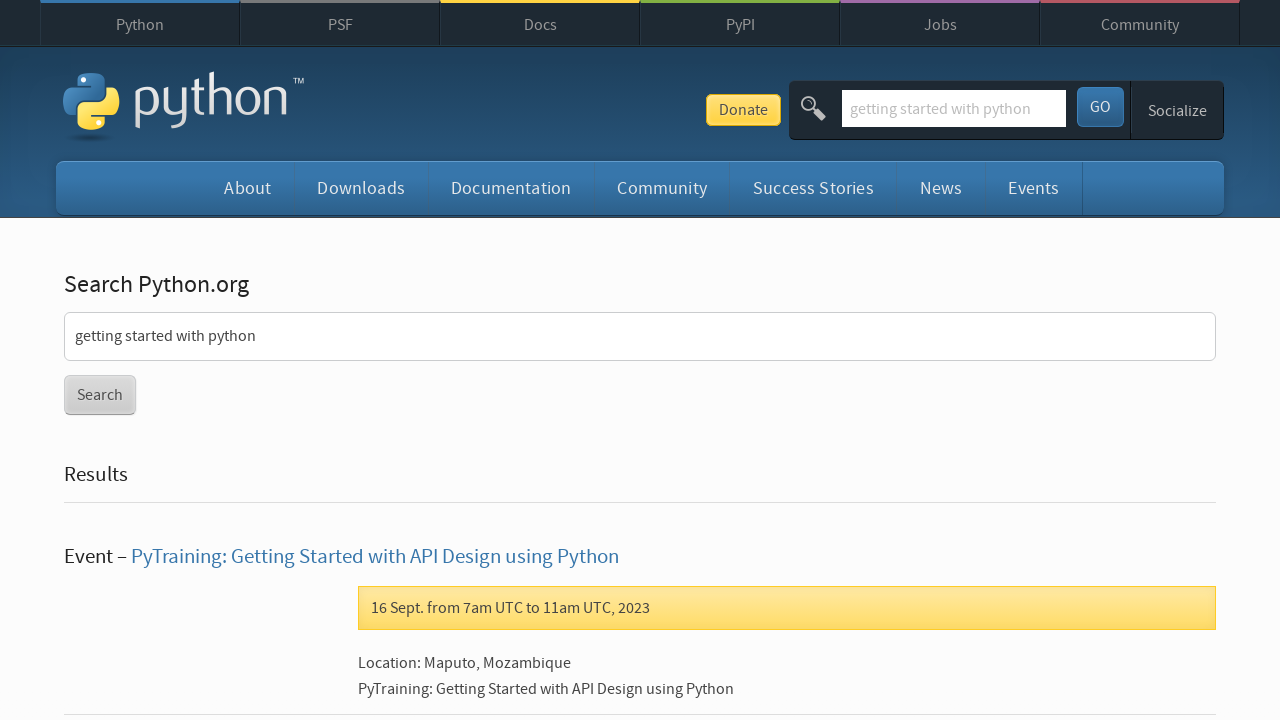